Test that throws a skip exception in the original code

Starting URL: https://v1.training-support.net/selenium/target-practice

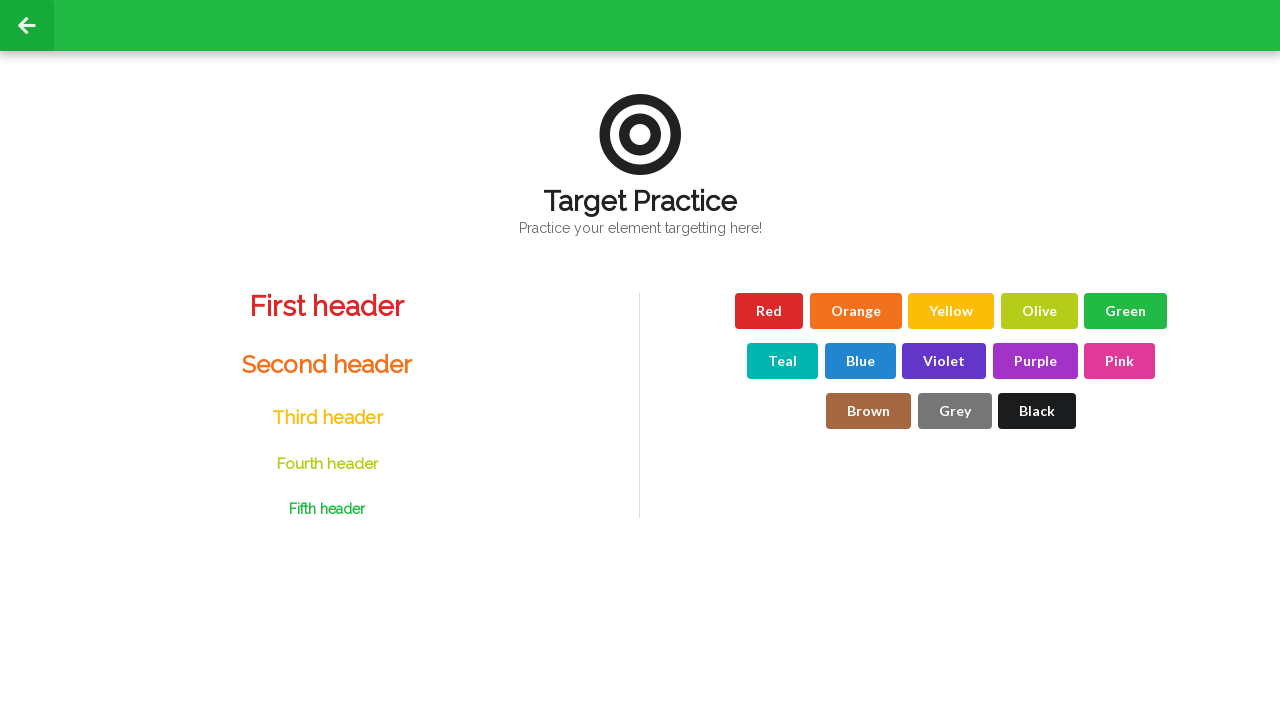

Test skipped - printed skip message
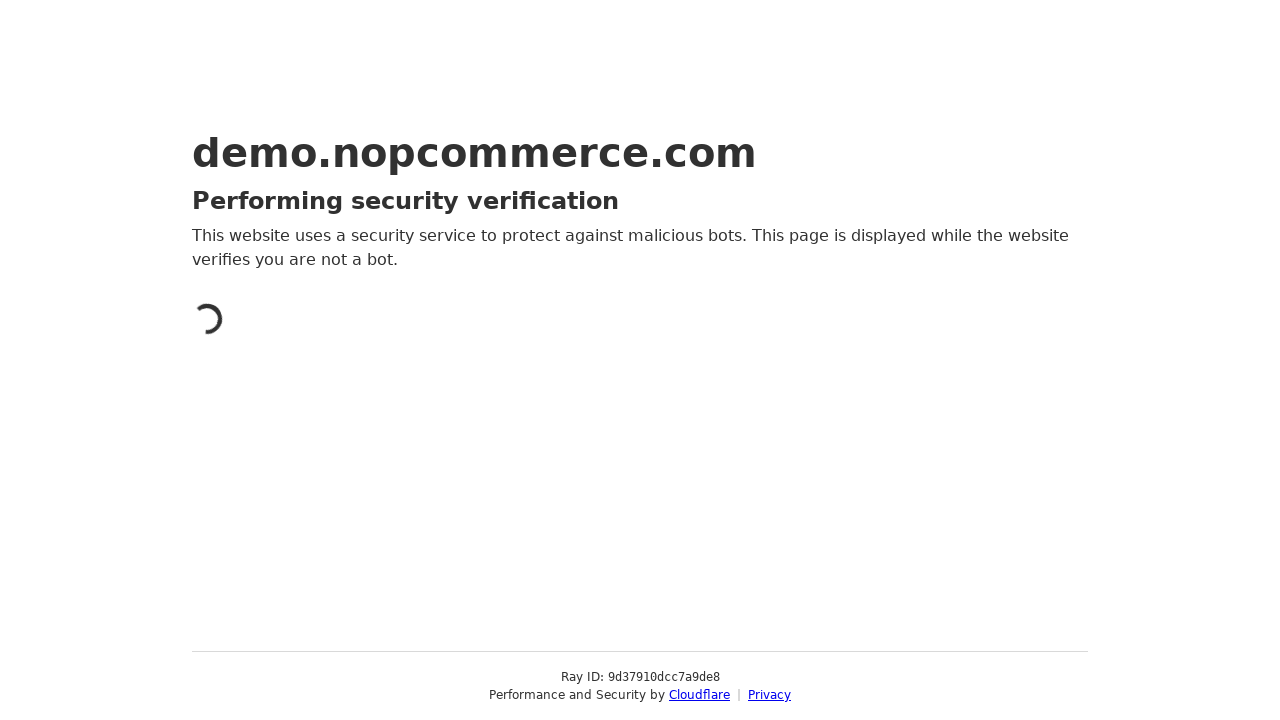

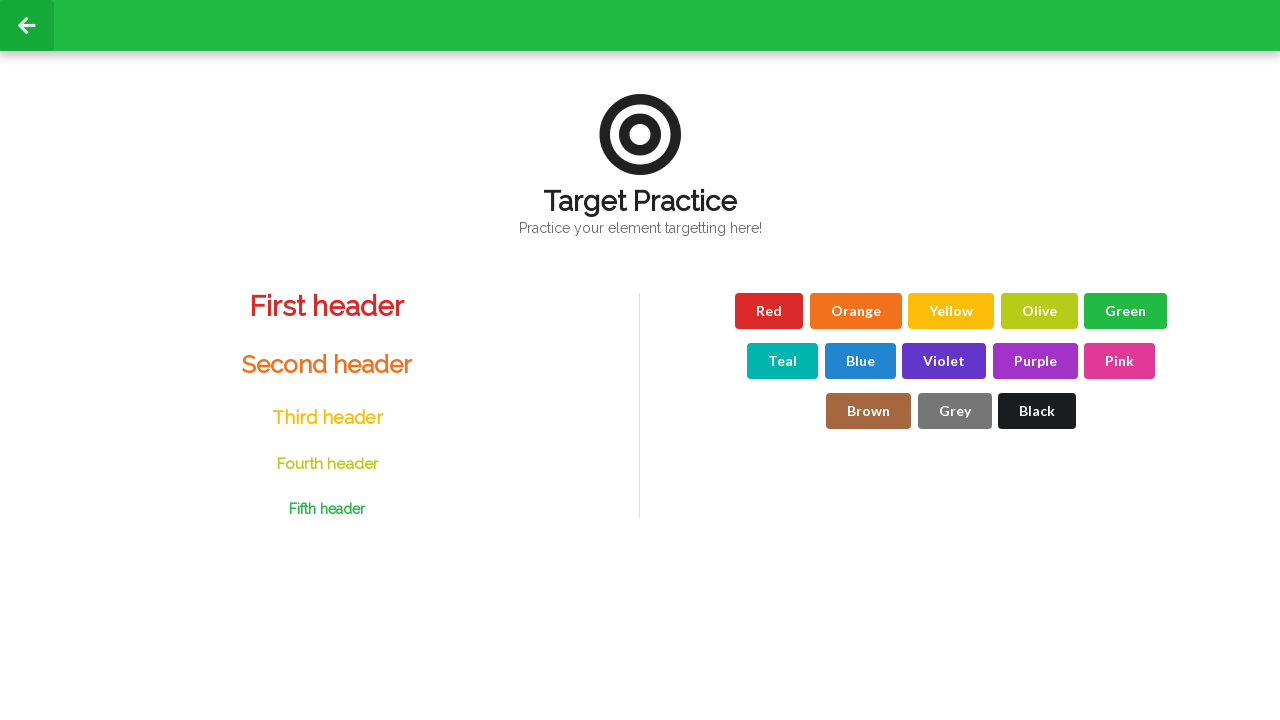